Tests un-marking todo items as complete by unchecking their toggle boxes

Starting URL: https://demo.playwright.dev/todomvc

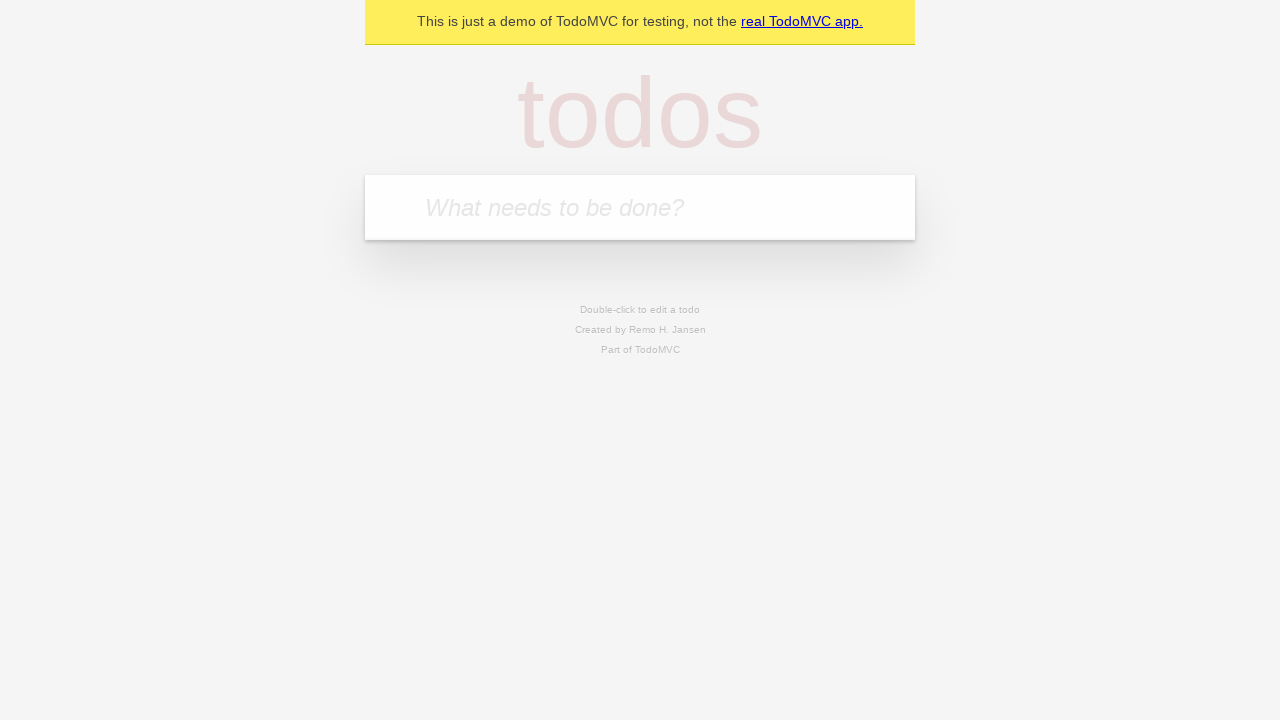

Filled new todo input with 'buy some cheese' on .new-todo
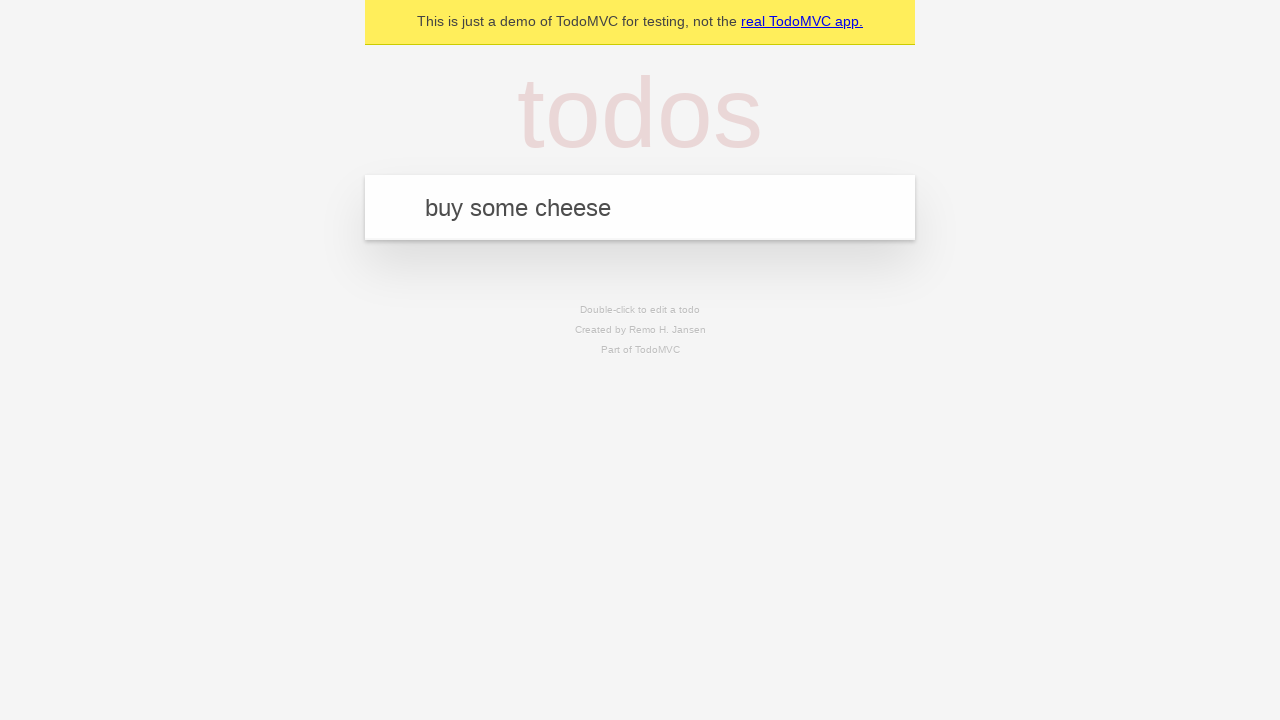

Pressed Enter to create first todo item on .new-todo
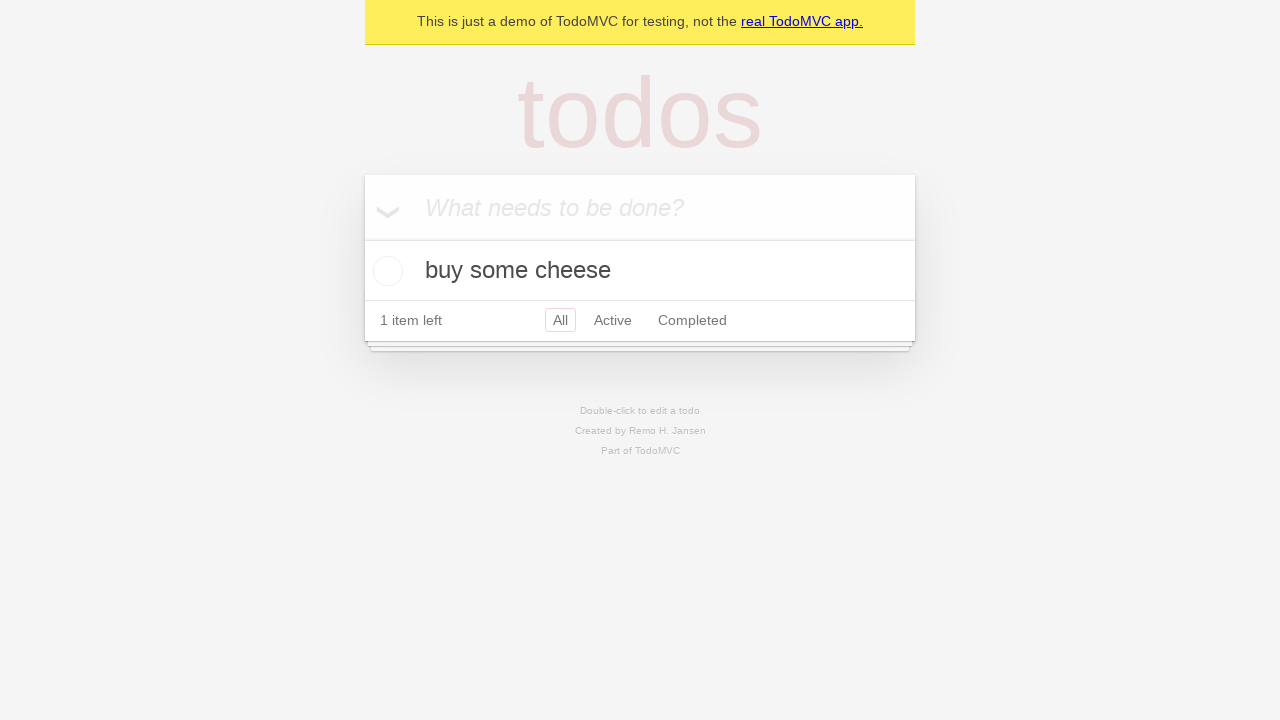

Filled new todo input with 'feed the cat' on .new-todo
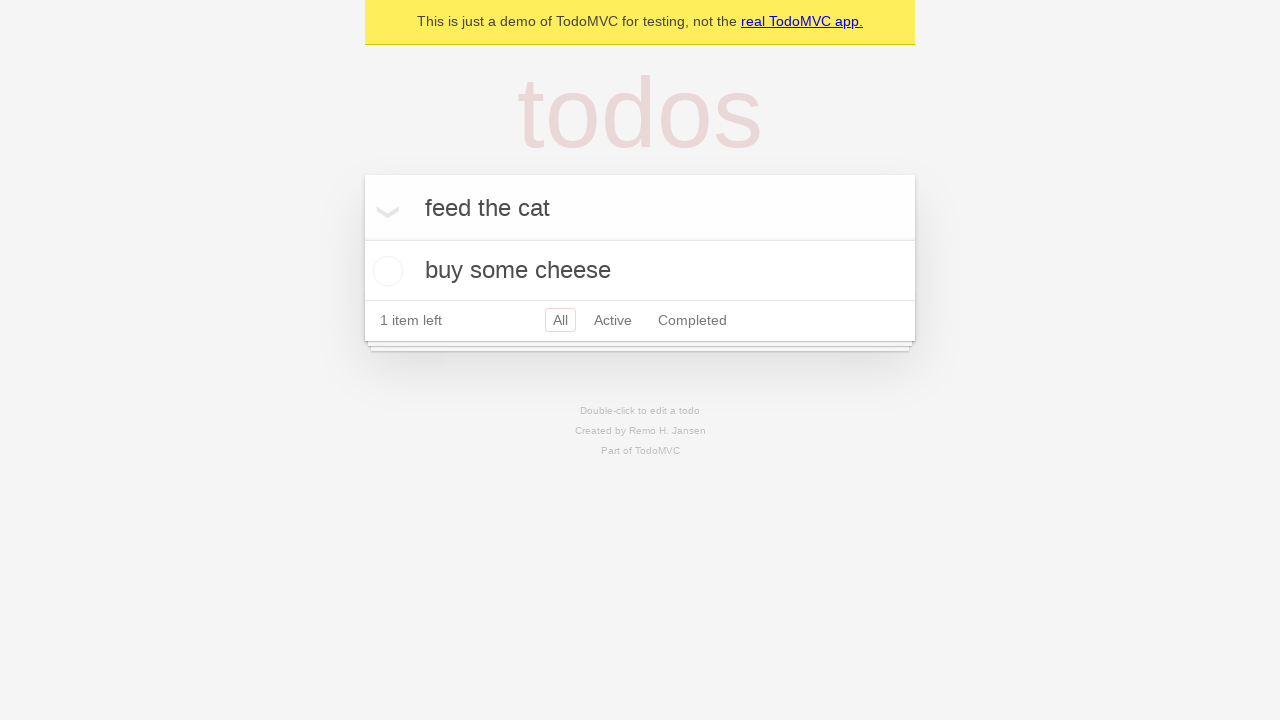

Pressed Enter to create second todo item on .new-todo
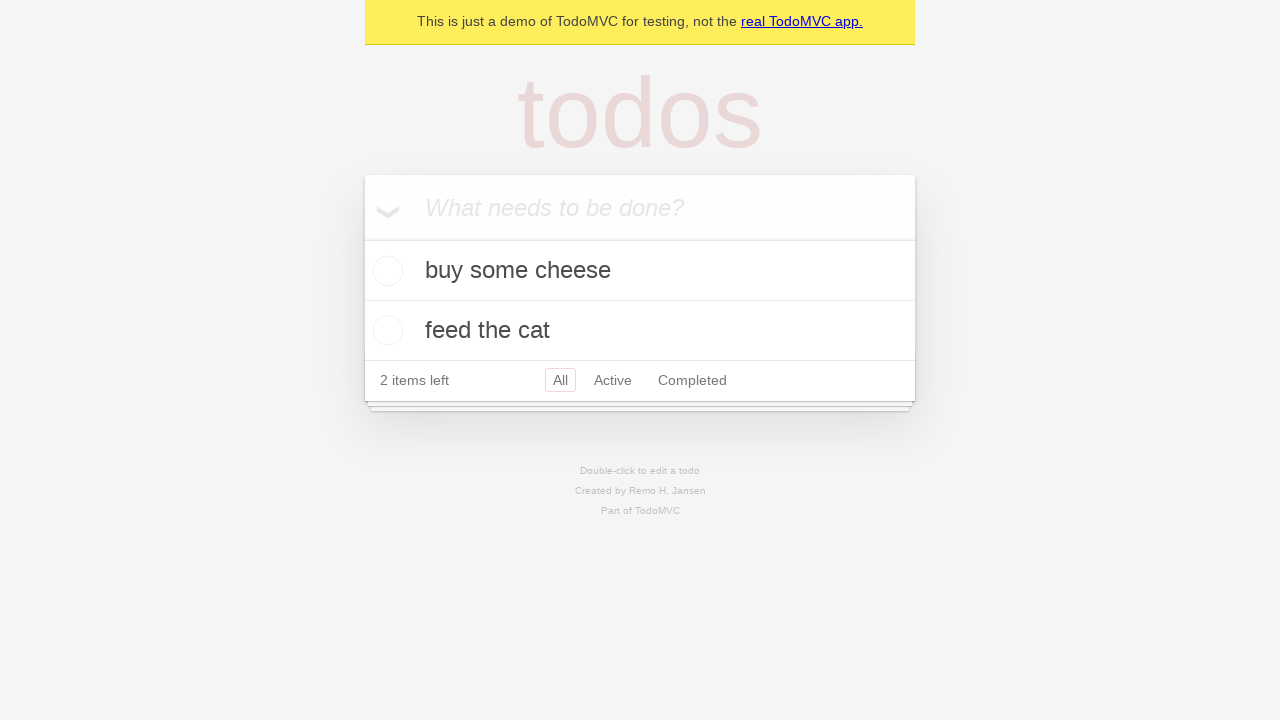

Waited for second todo item to appear in the list
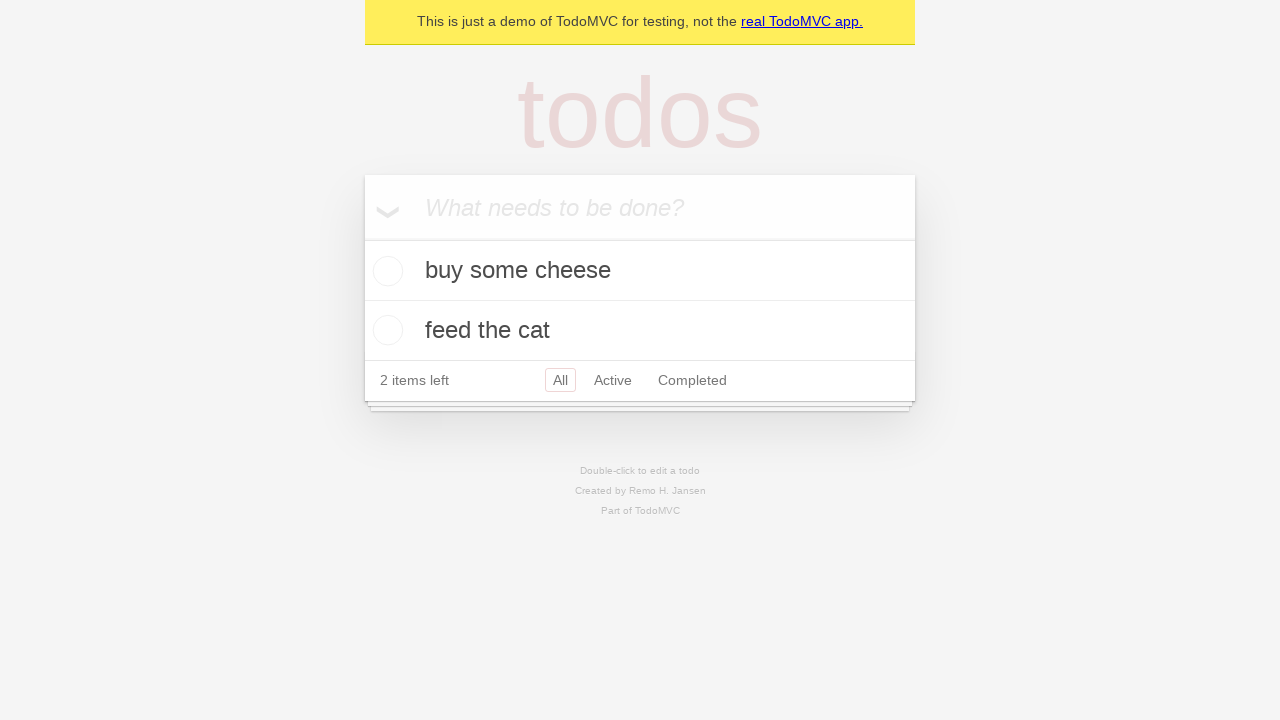

Checked the toggle box for the first todo item to mark it complete at (385, 271) on .todo-list li >> nth=0 >> .toggle
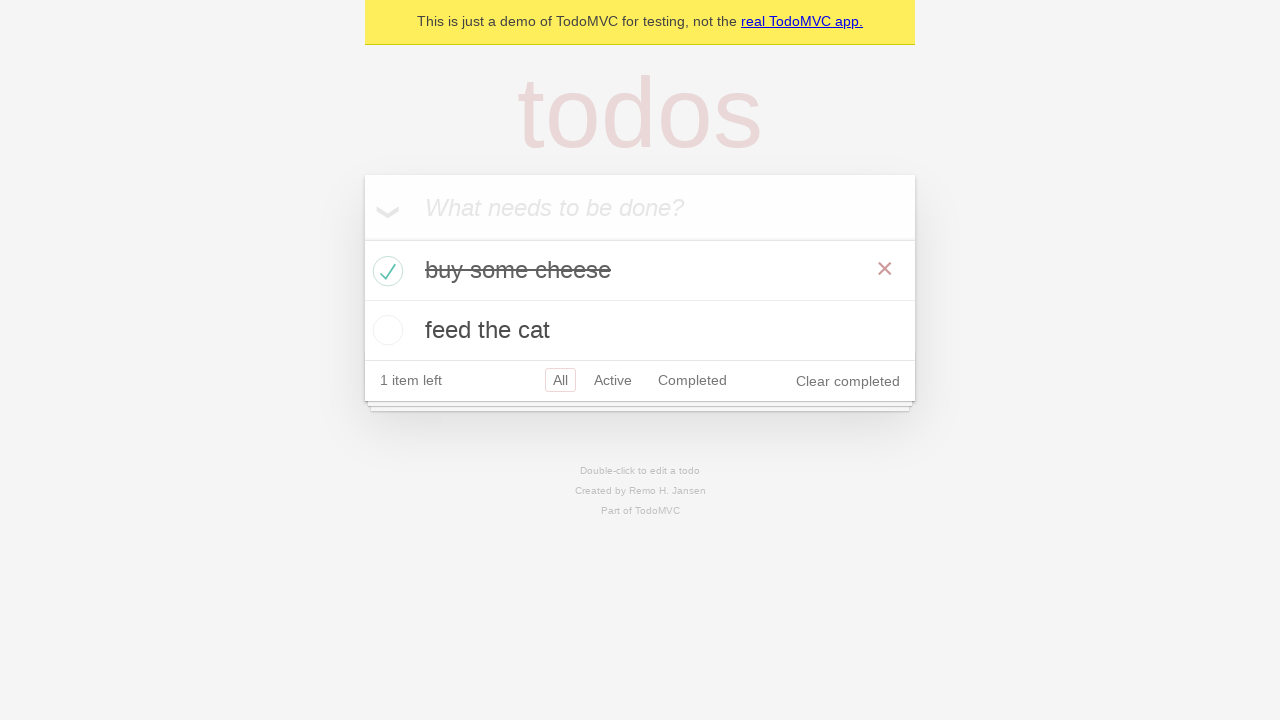

Unchecked the toggle box for the first todo item to mark it incomplete at (385, 271) on .todo-list li >> nth=0 >> .toggle
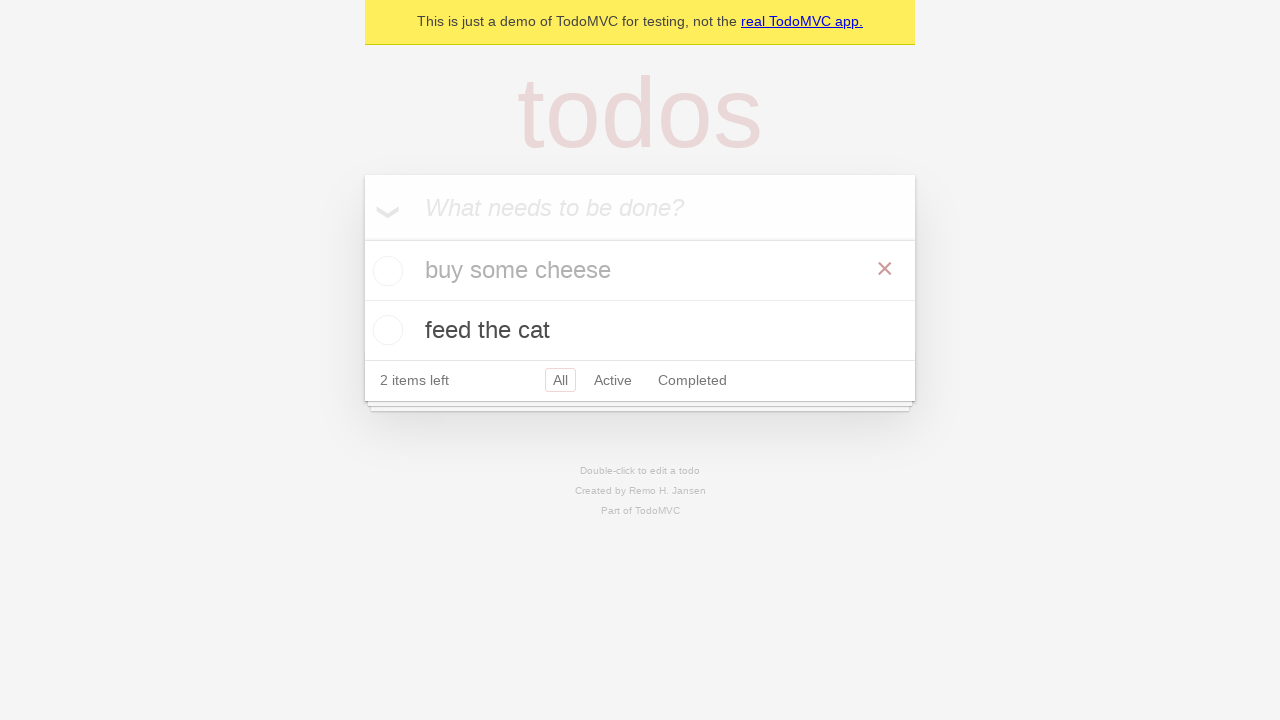

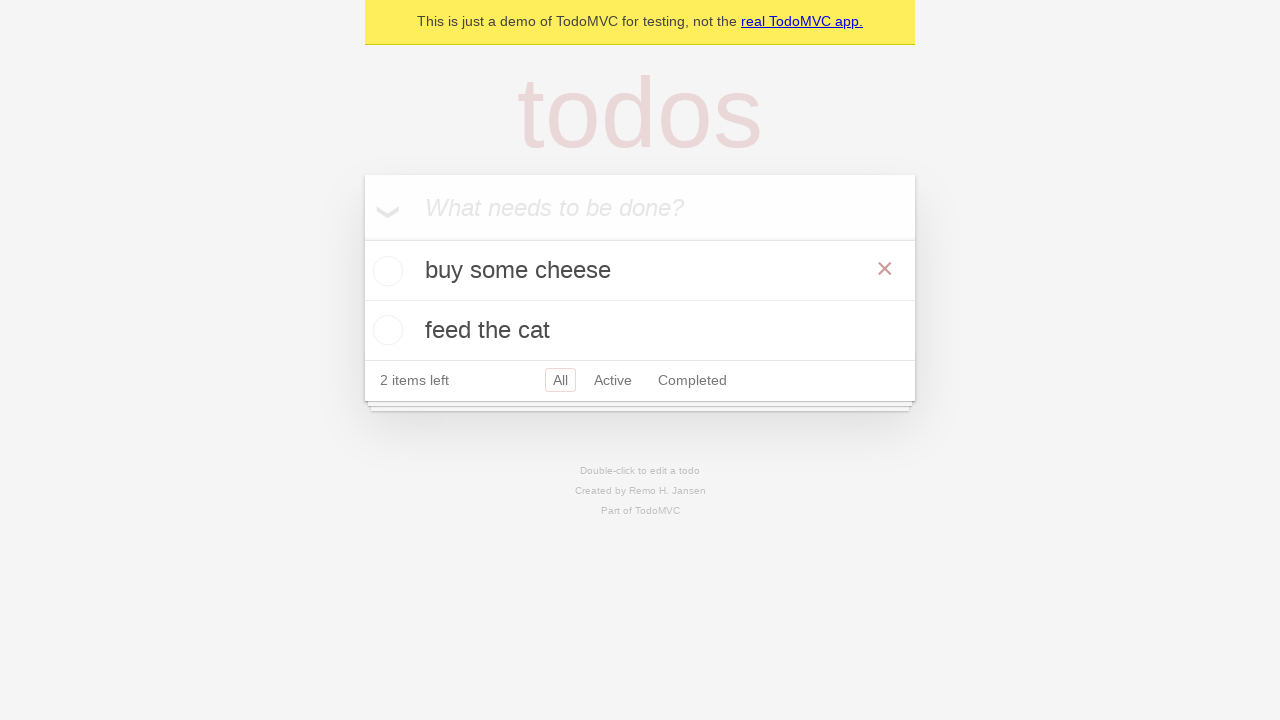